Tests the DemoQA text box form by filling in user name, email, current address, and permanent address fields, then submitting the form.

Starting URL: https://demoqa.com/text-box

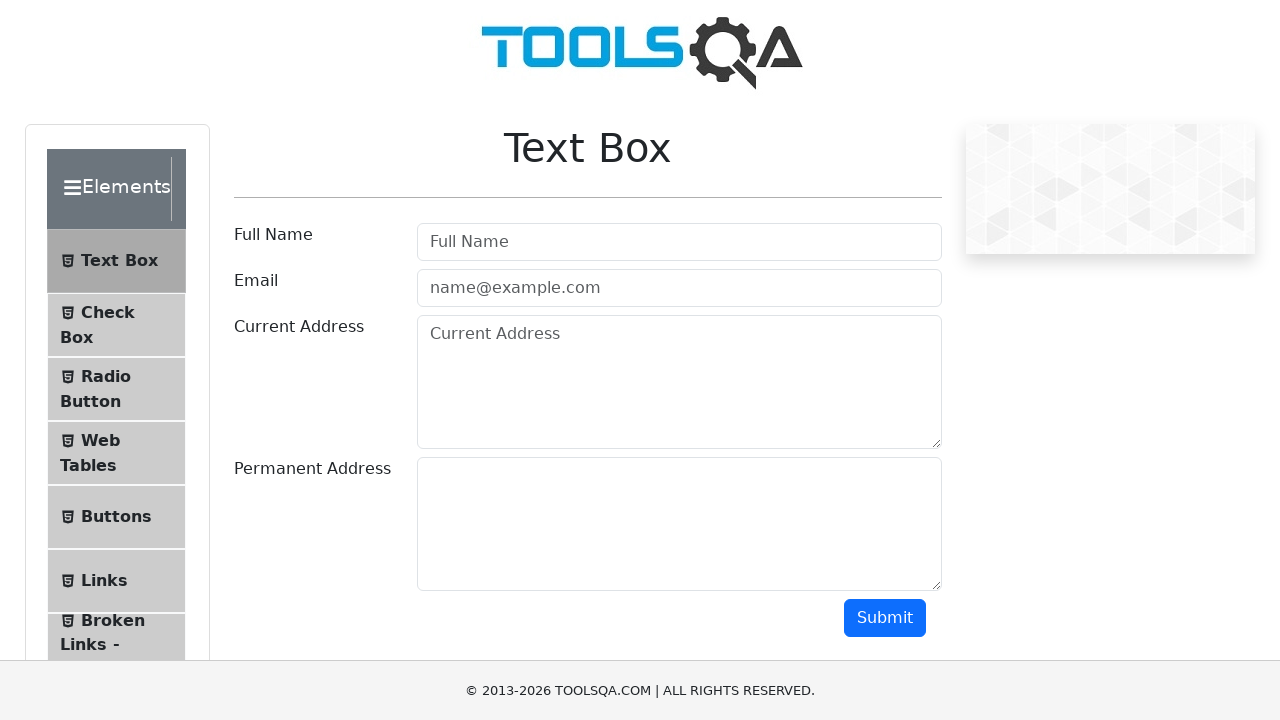

Filled user name field with 'Fernando Vera' on #userName
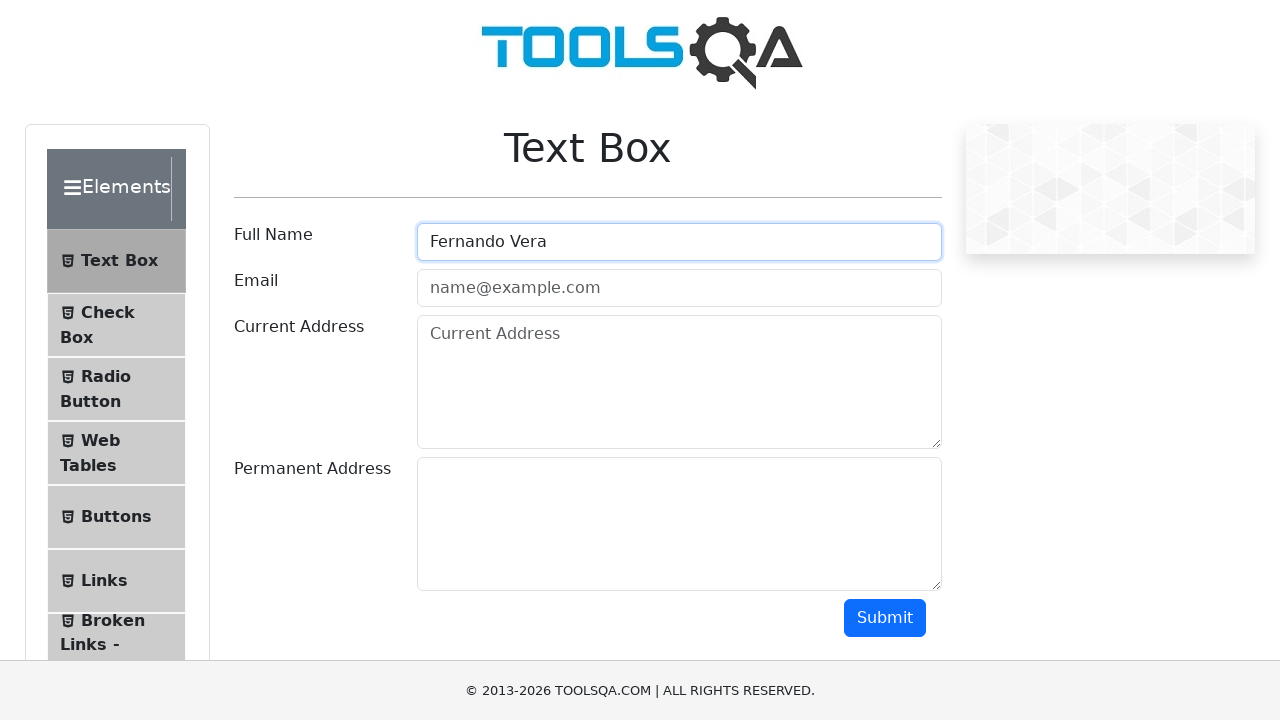

Filled email field with 'fernando@test.com' on #userEmail
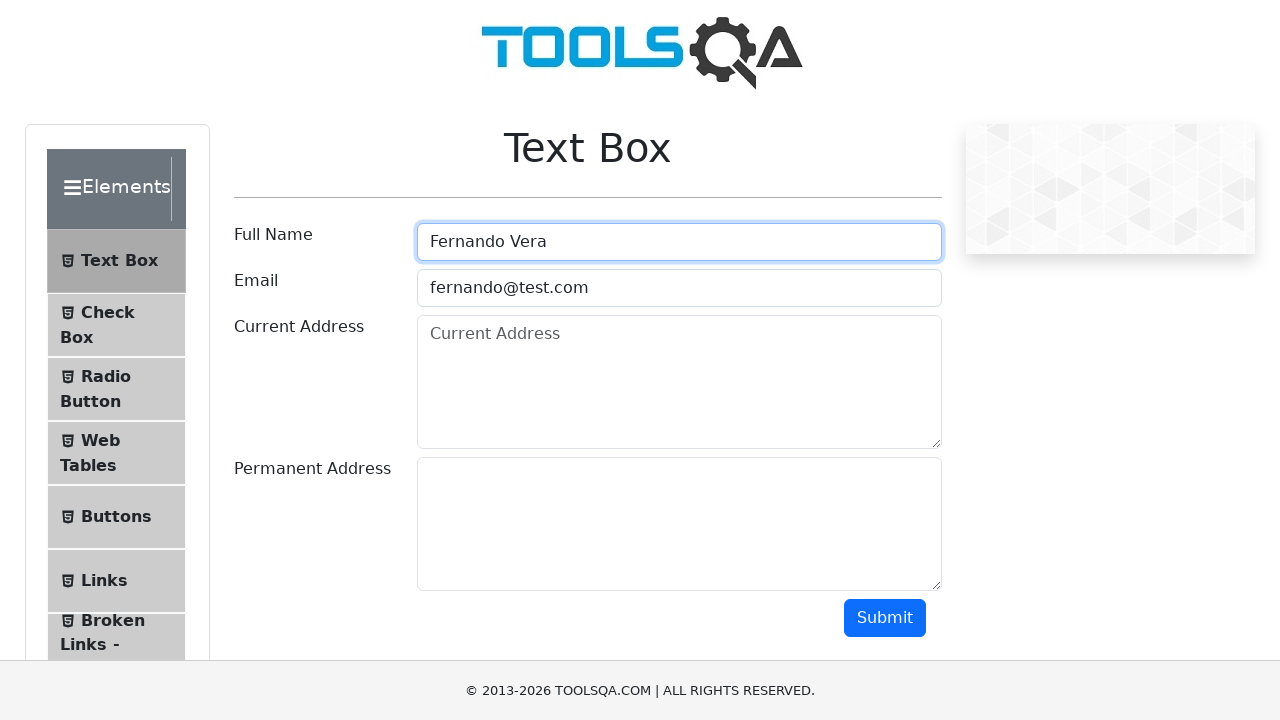

Filled current address field with 'Calle Falsa 123' on #currentAddress
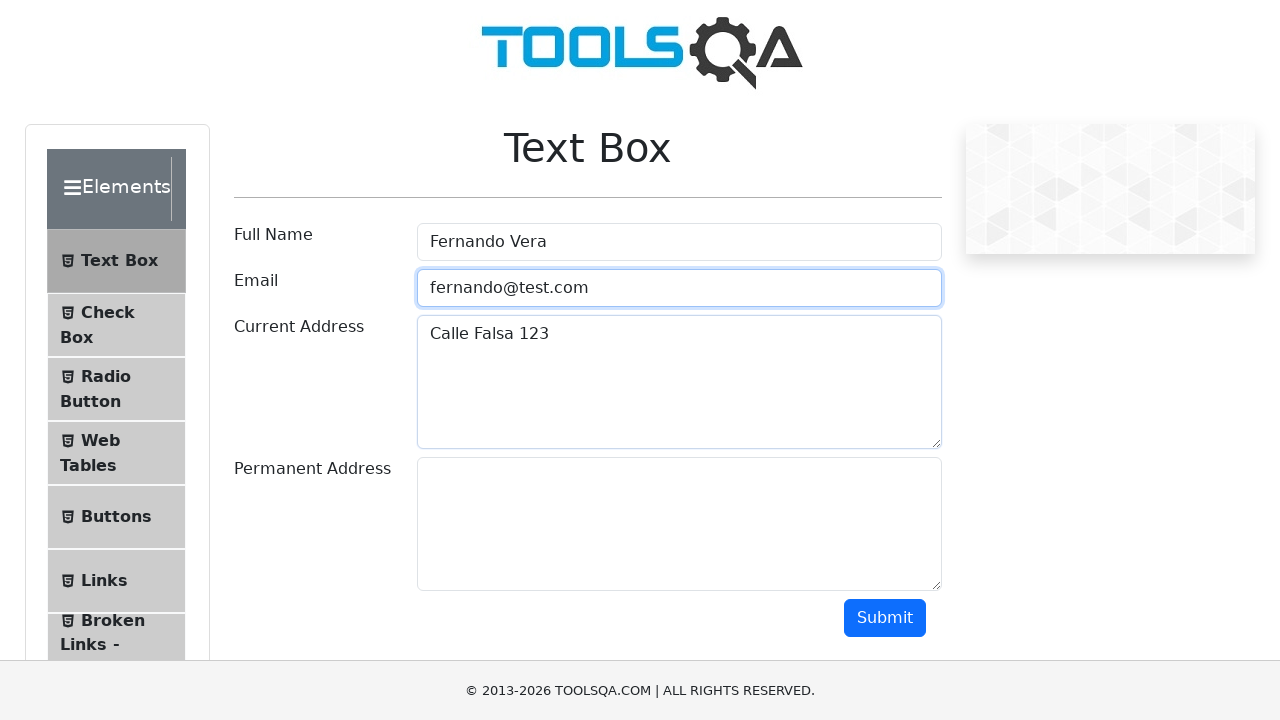

Filled permanent address field with 'Siempre Viva 742' on #permanentAddress
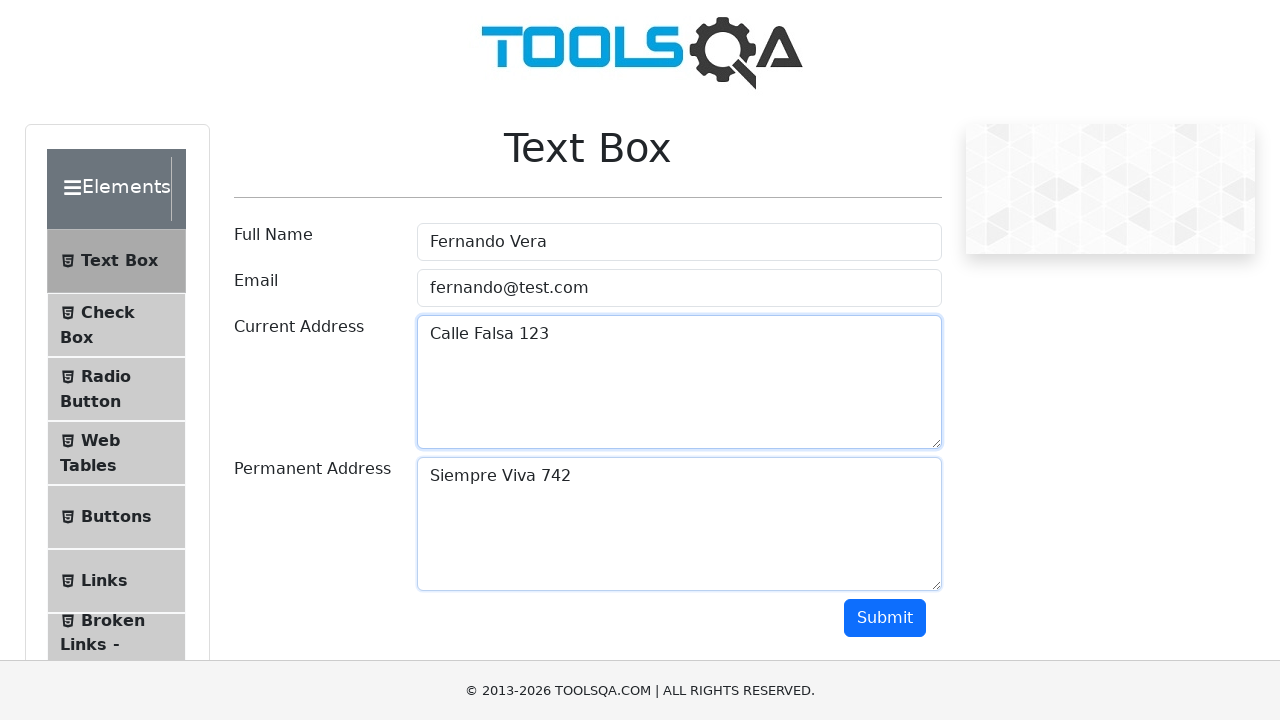

Clicked submit button to submit the form at (885, 618) on #submit
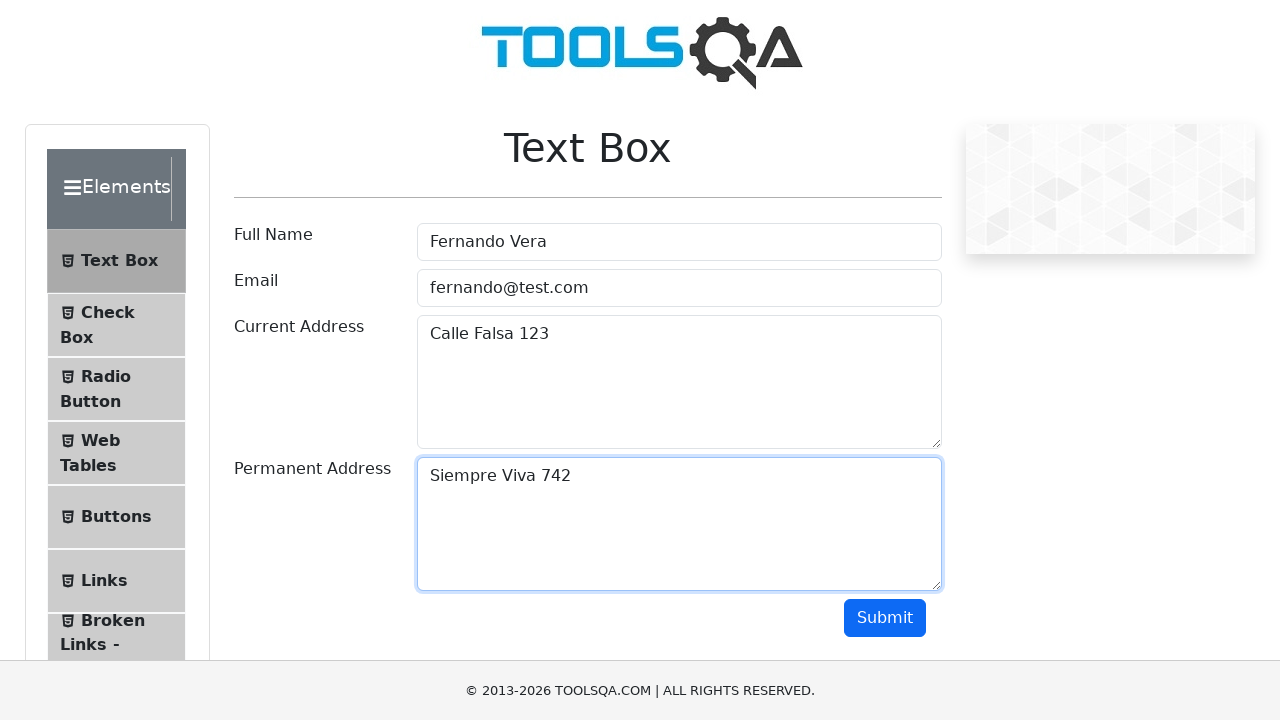

Form submission output appeared, verifying successful submission
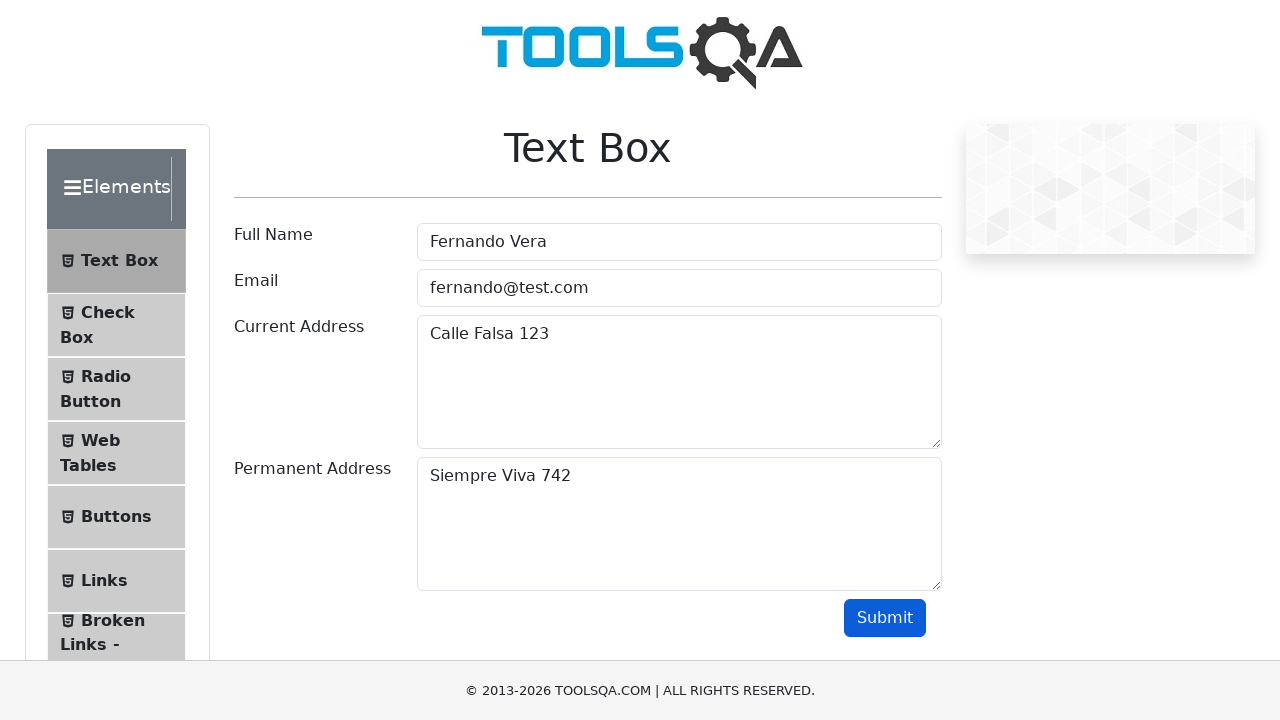

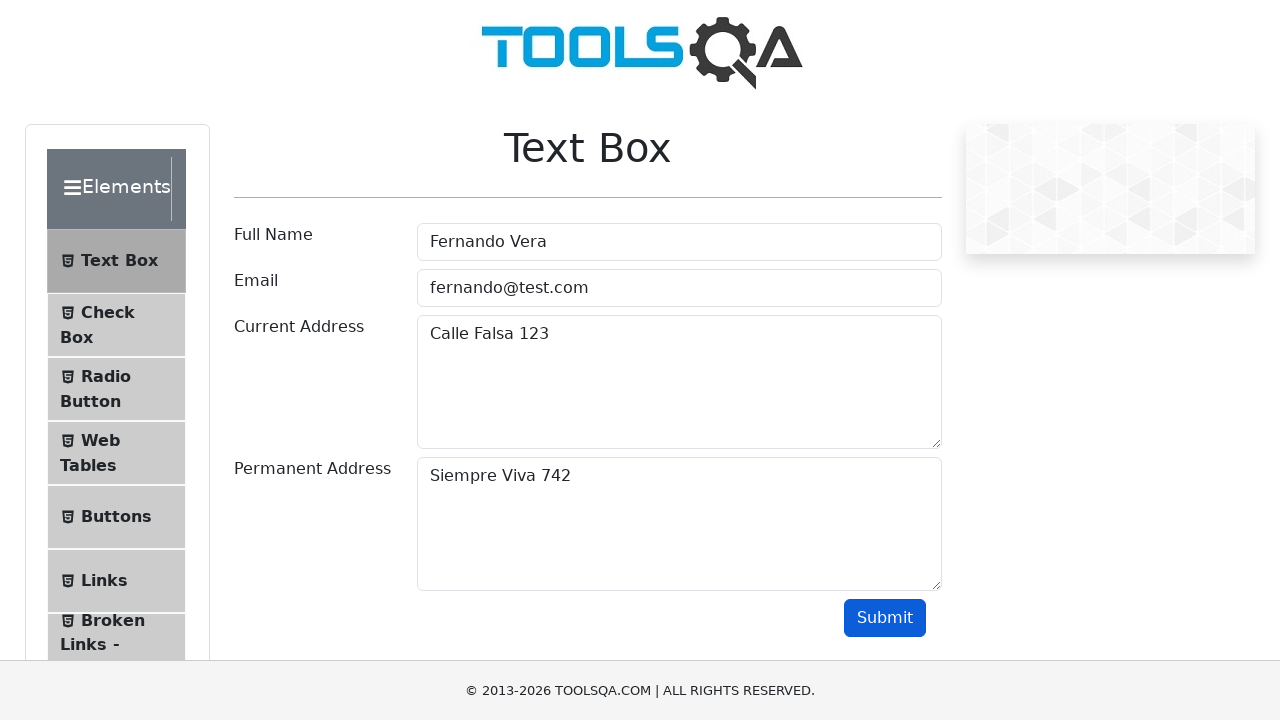